Navigates to the WCHT website and verifies the page title is retrieved successfully

Starting URL: https://www.wcht.org.uk/

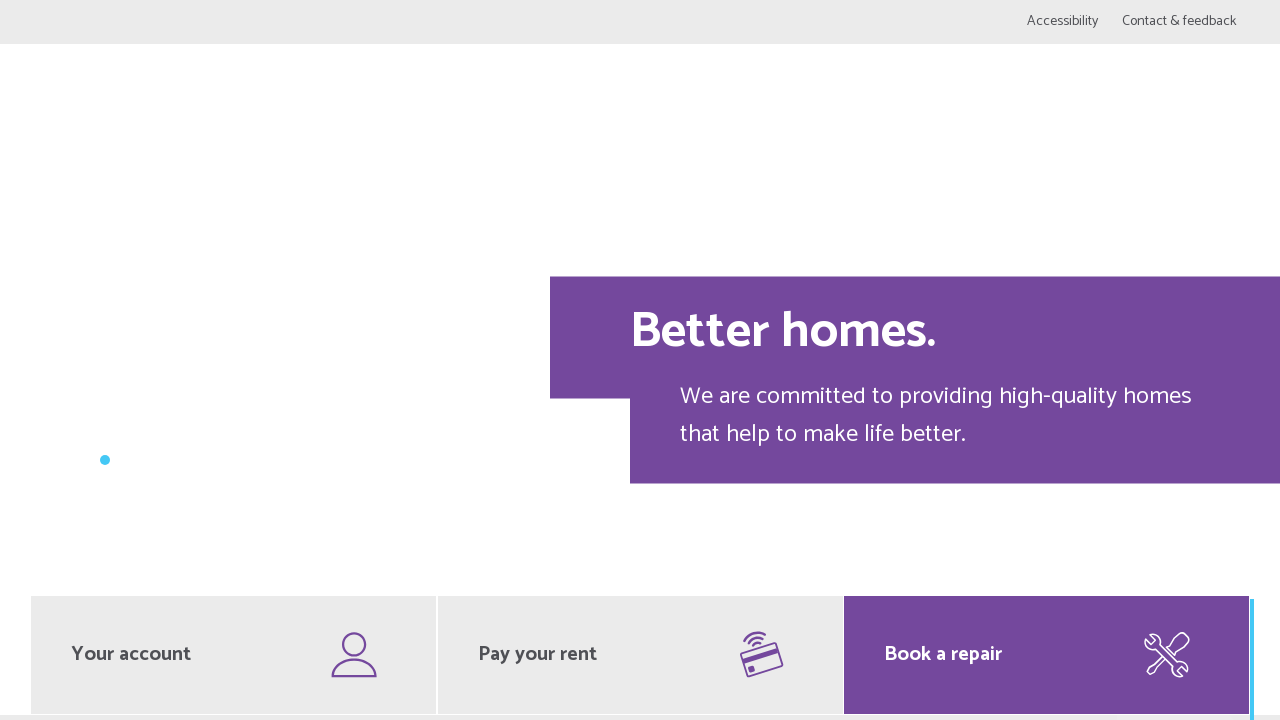

Navigated to WCHT website (https://www.wcht.org.uk/)
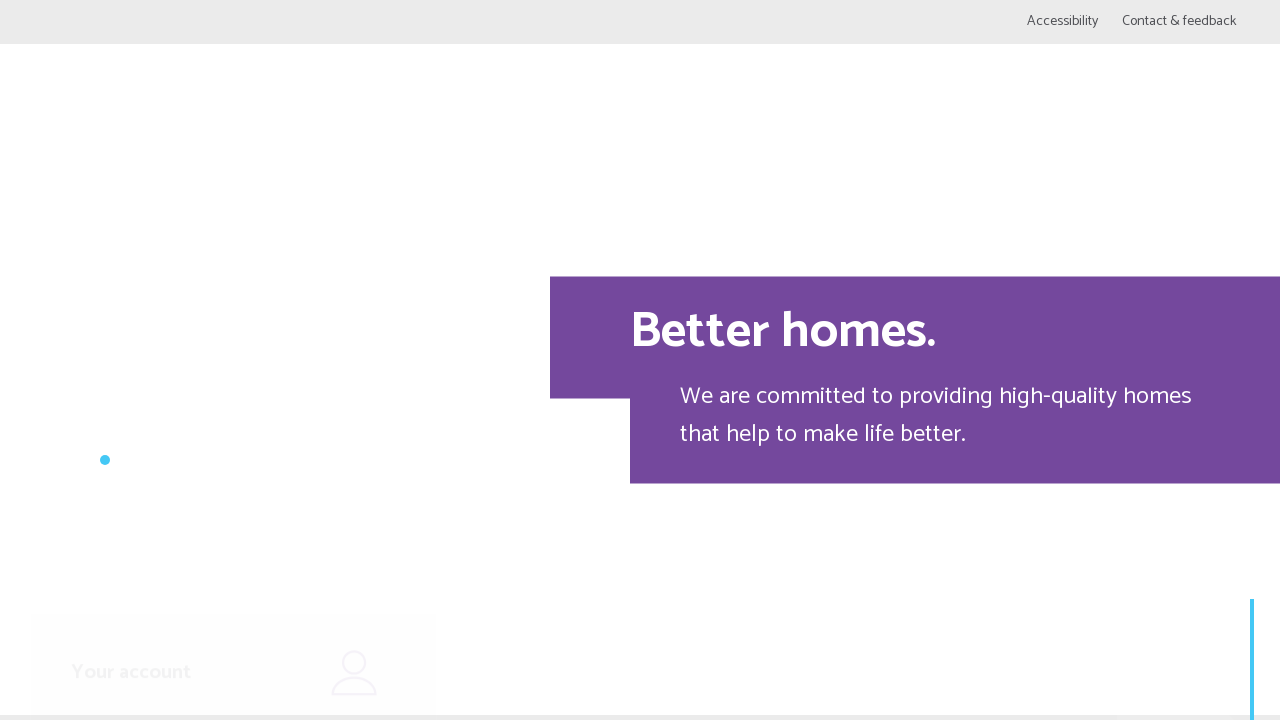

Retrieved page title: Watford Community Housing homepage | Watford Community Housing
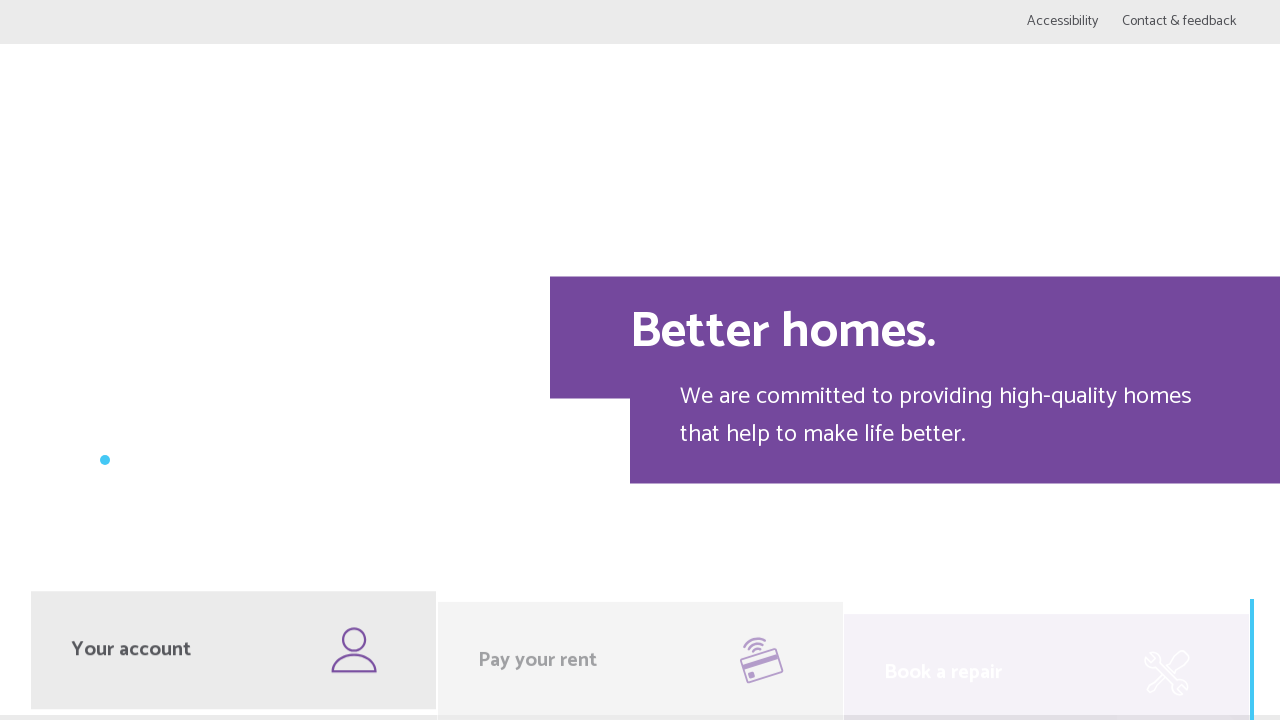

Printed page title to console
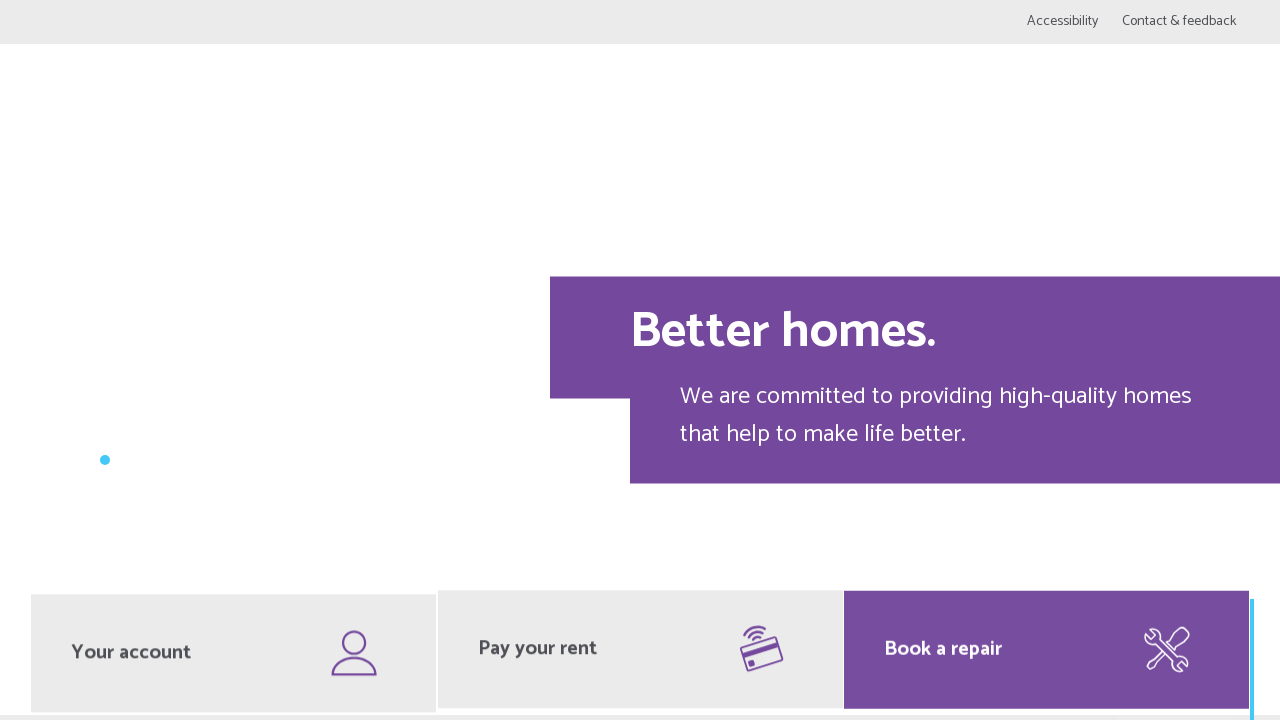

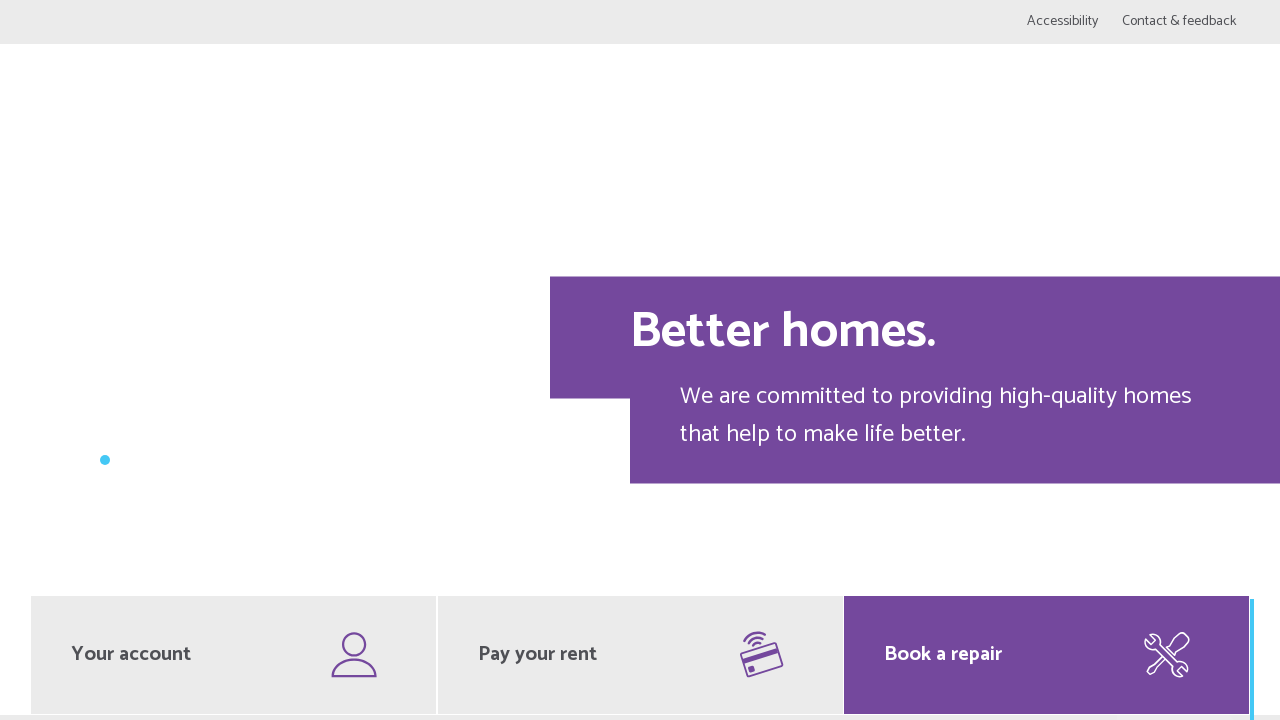